Tests that the active notes counter updates correctly when adding a note and then marking it as complete

Starting URL: https://nikell97.github.io/frontend-assignment-notepad/

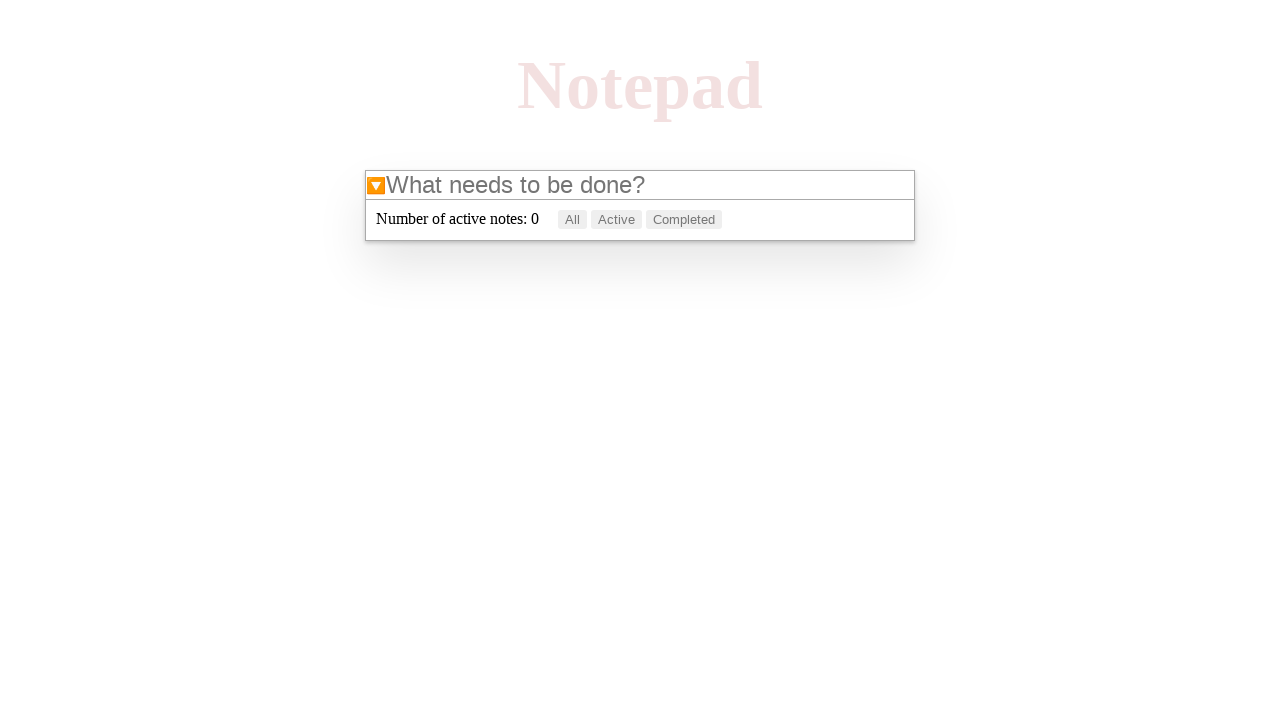

Filled note input field with 'a' on internal:attr=[placeholder="What needs to be done?"i]
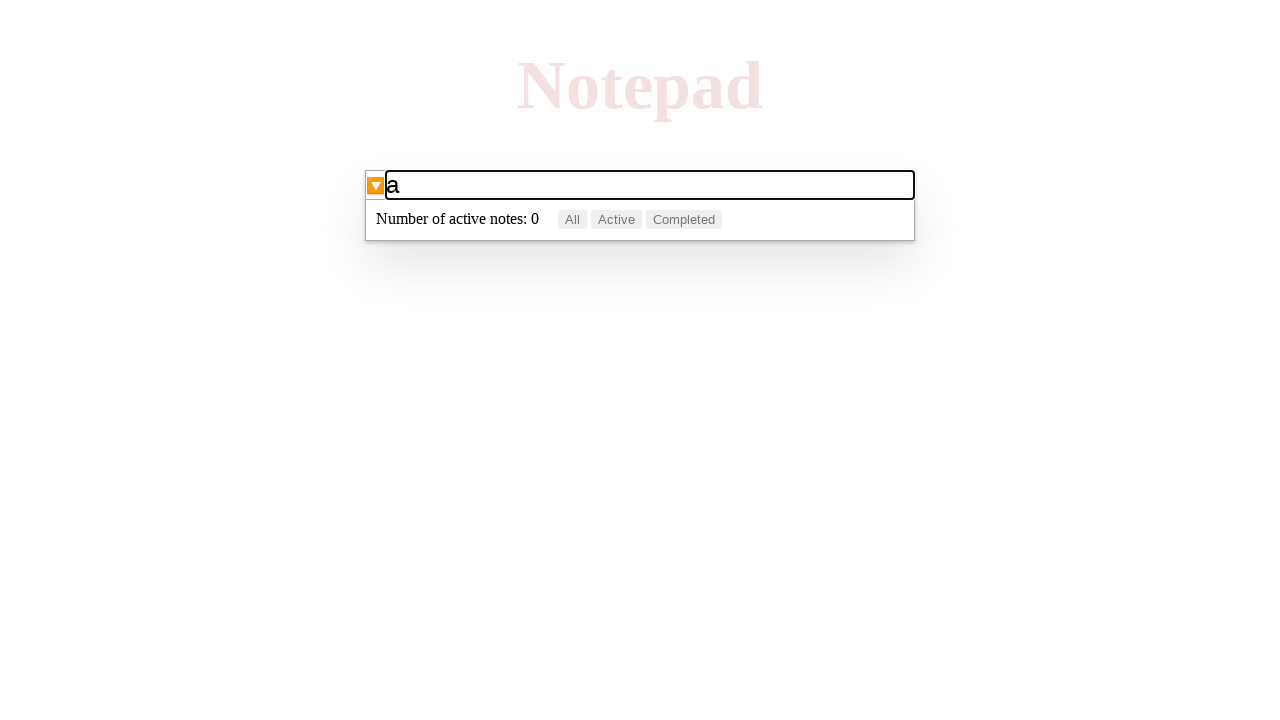

Pressed Enter to create the note on internal:attr=[placeholder="What needs to be done?"i]
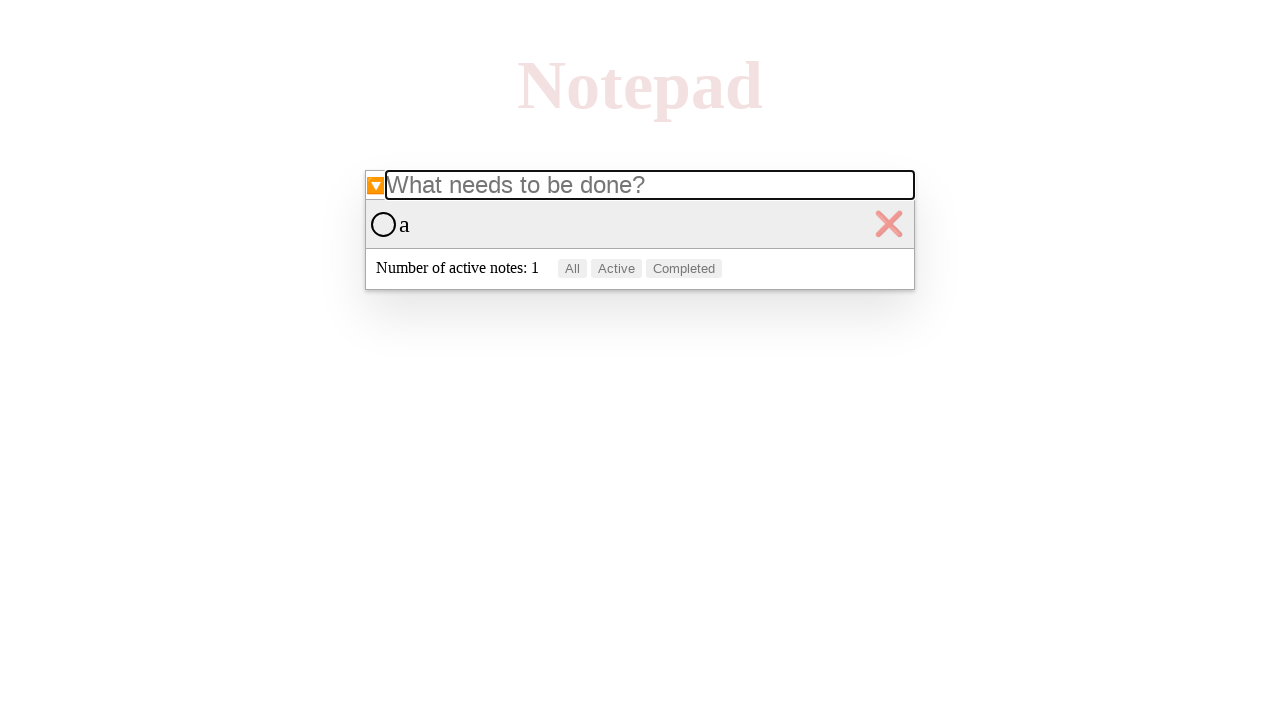

Note list item appeared
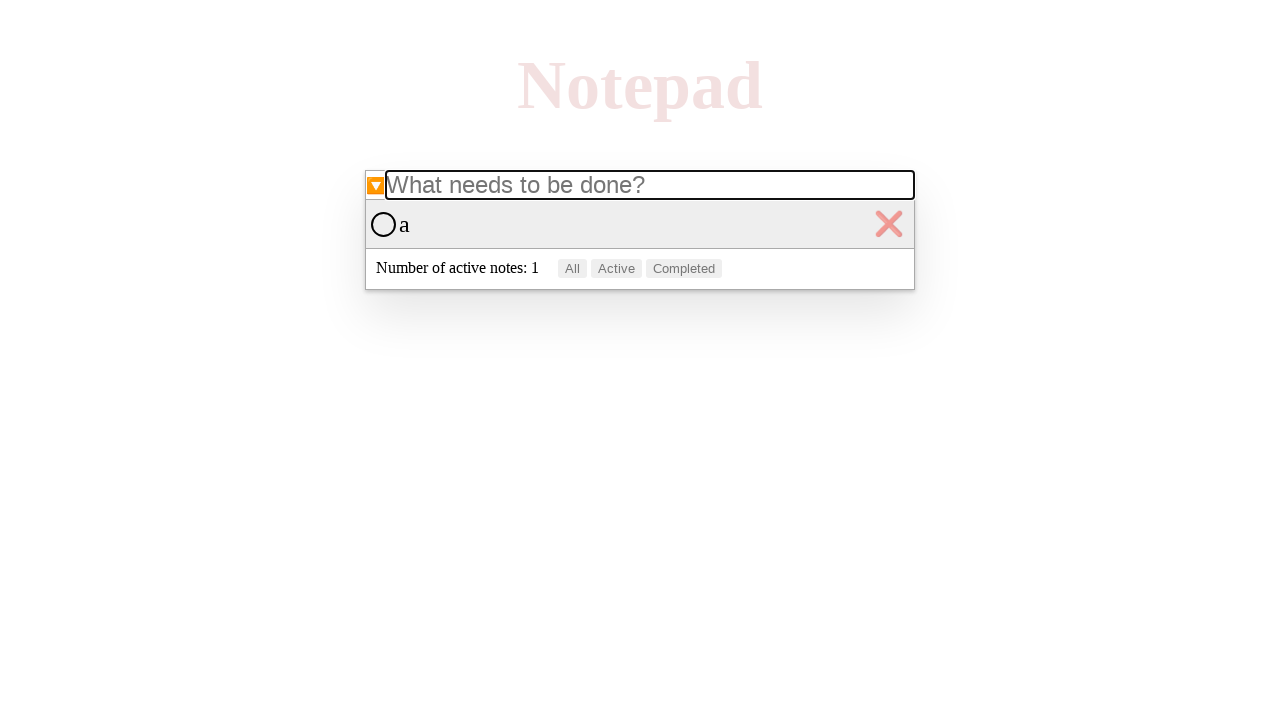

Checked the checkbox to mark note as complete at (384, 224) on .note-list li > :nth-child(1)
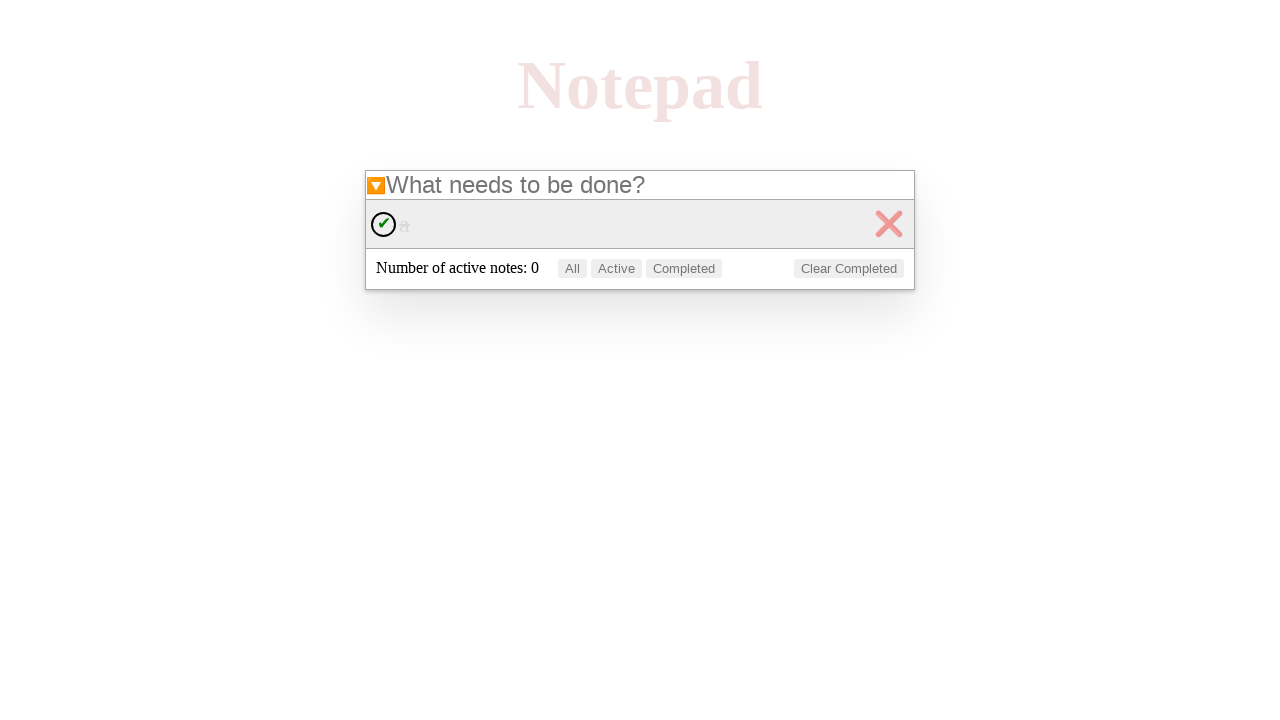

Active notes counter updated
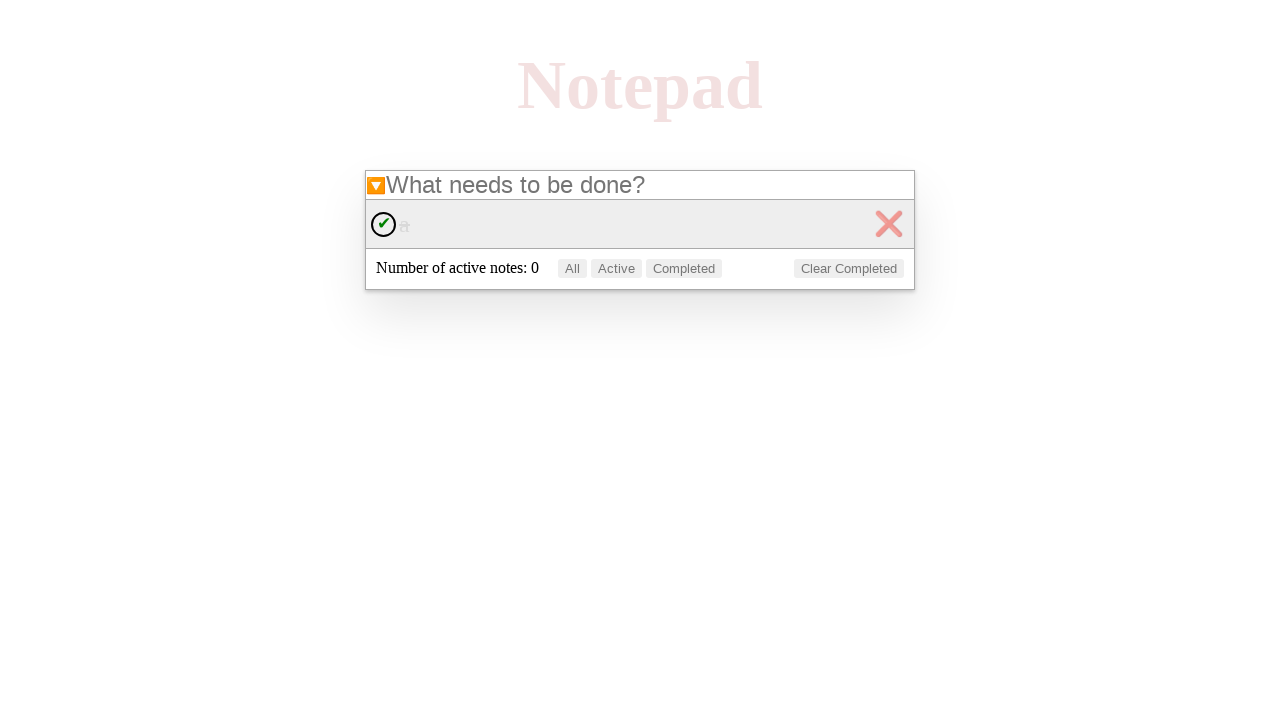

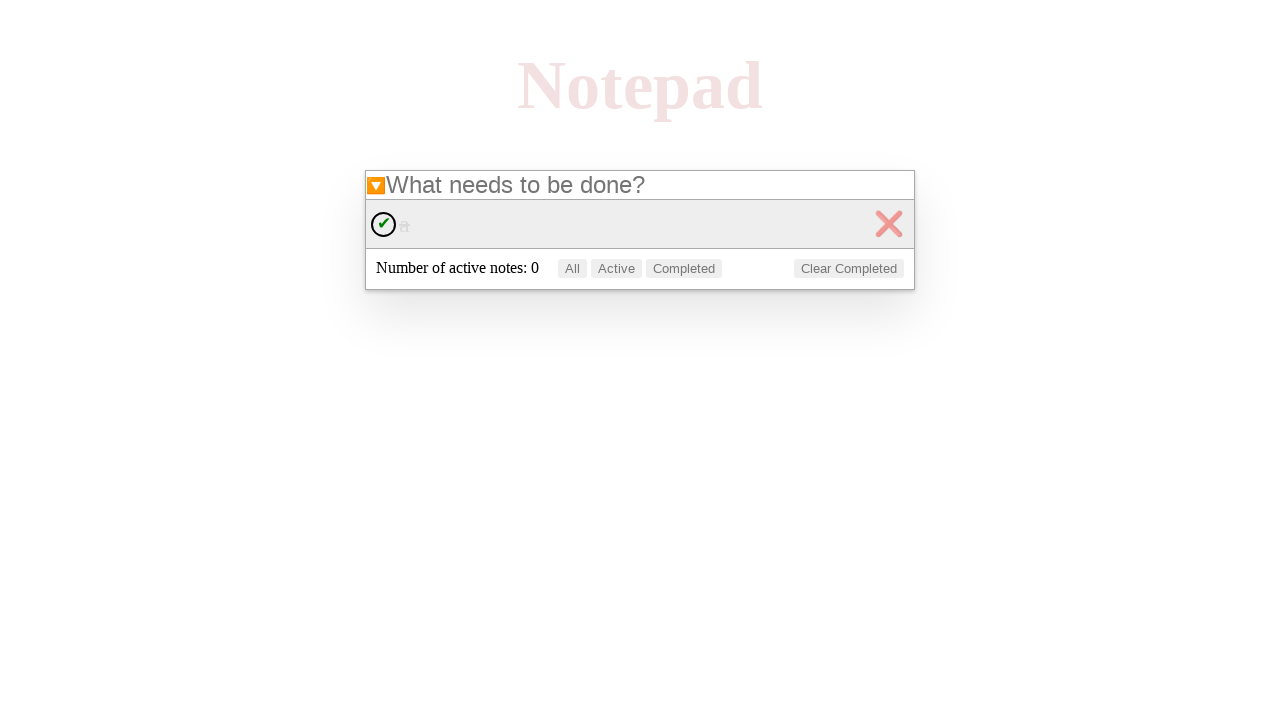